Tests custom input by clearing the input field, entering custom Russian text with spaces and symbols, then clicking the filter button

Starting URL: https://rioran.github.io/ru_vowels_filter/main.html

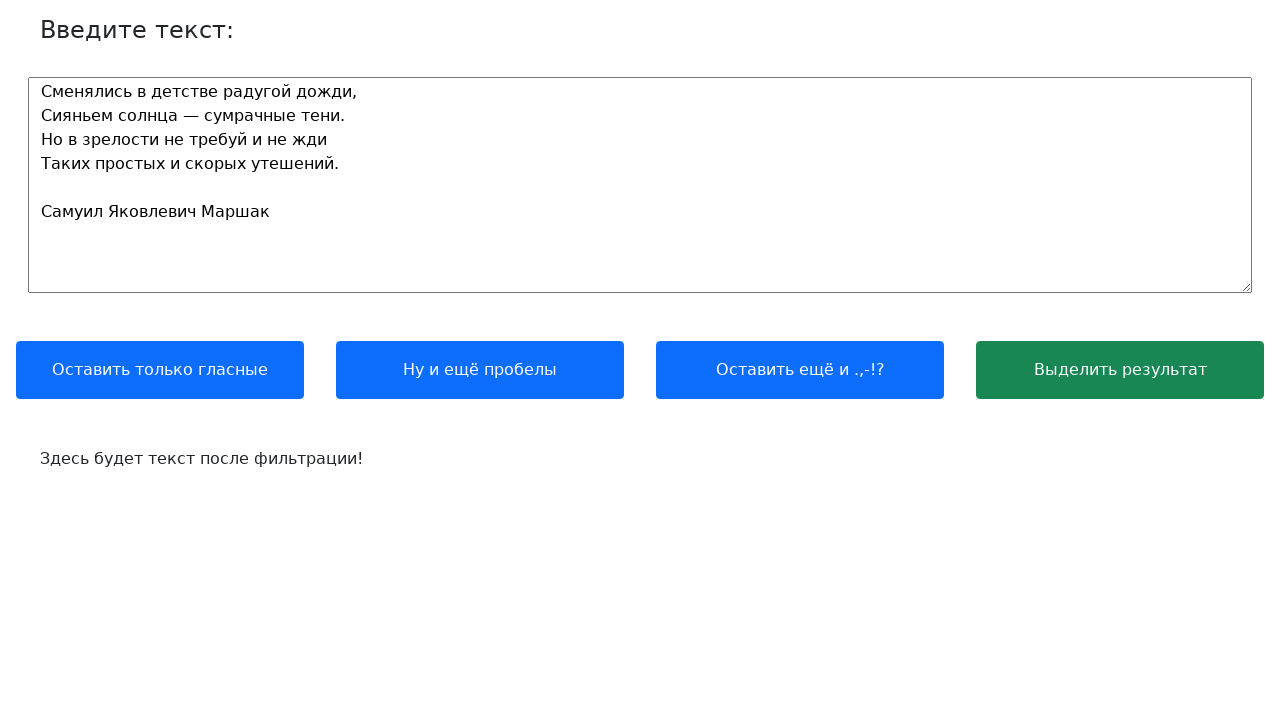

Waited for text input label to load
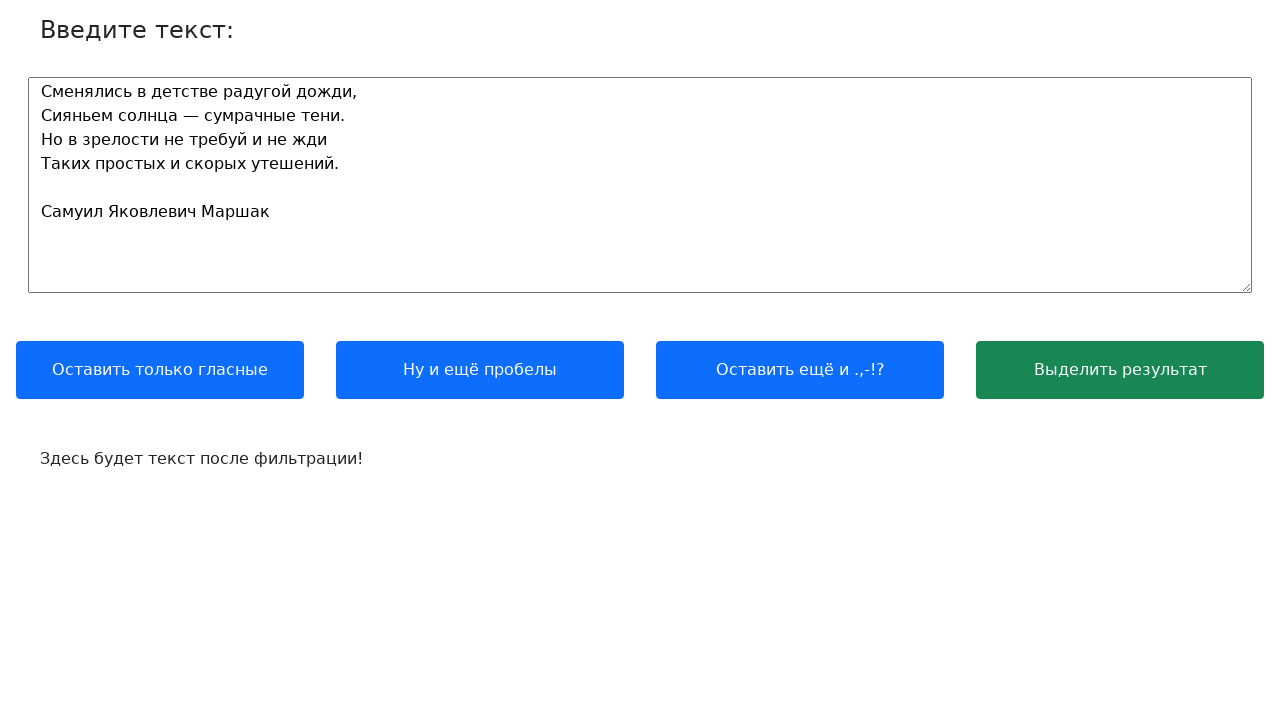

Clicked on text input textarea at (640, 185) on textarea[name='text_input']
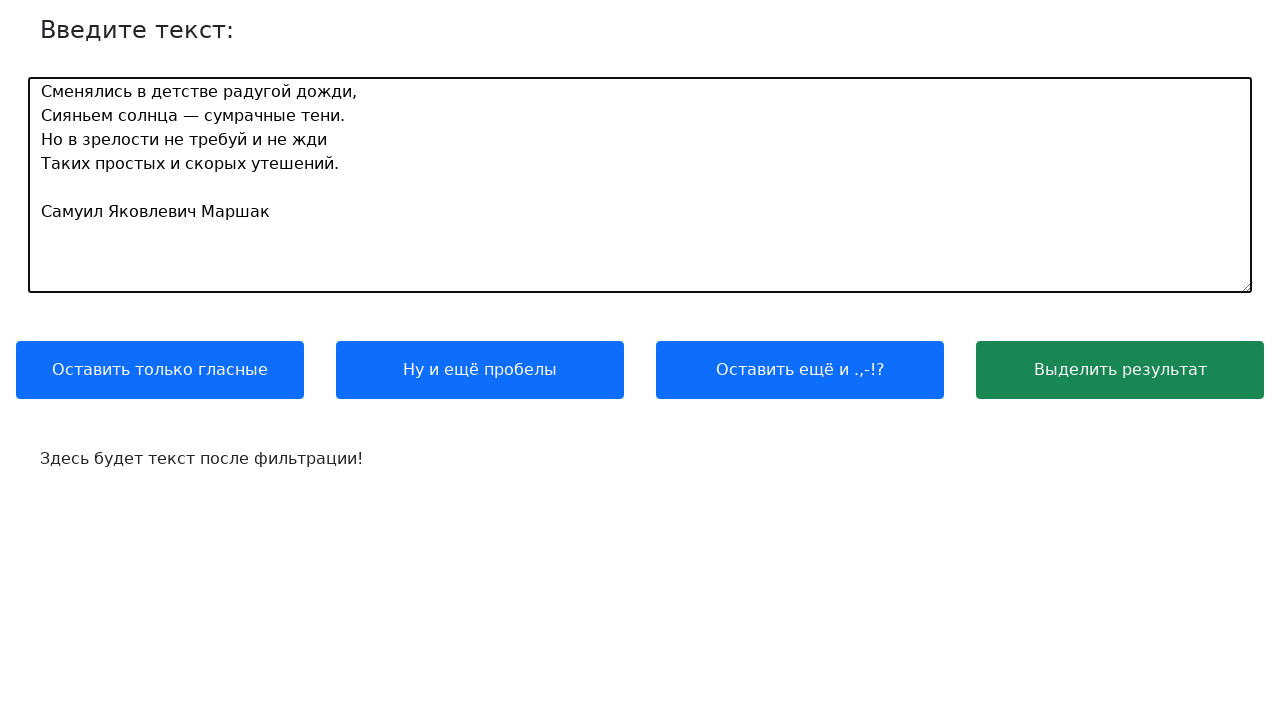

Selected all text in input field using Ctrl+A
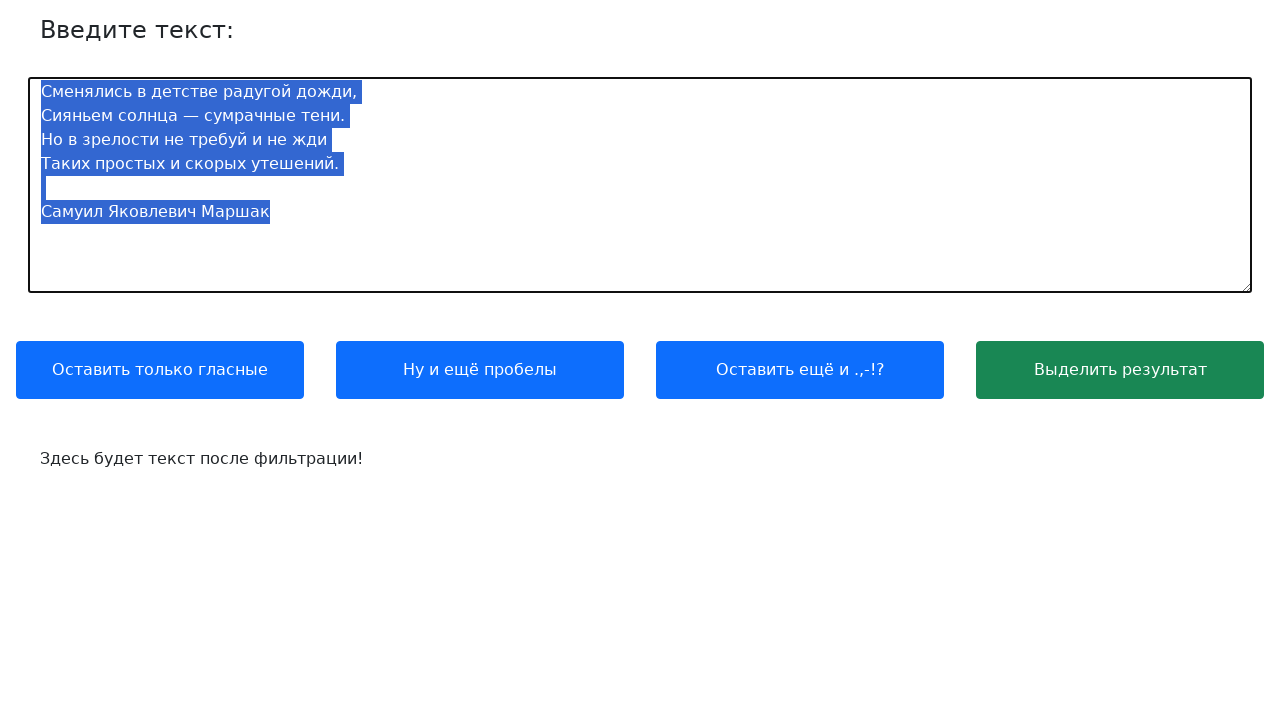

Deleted selected text from input field
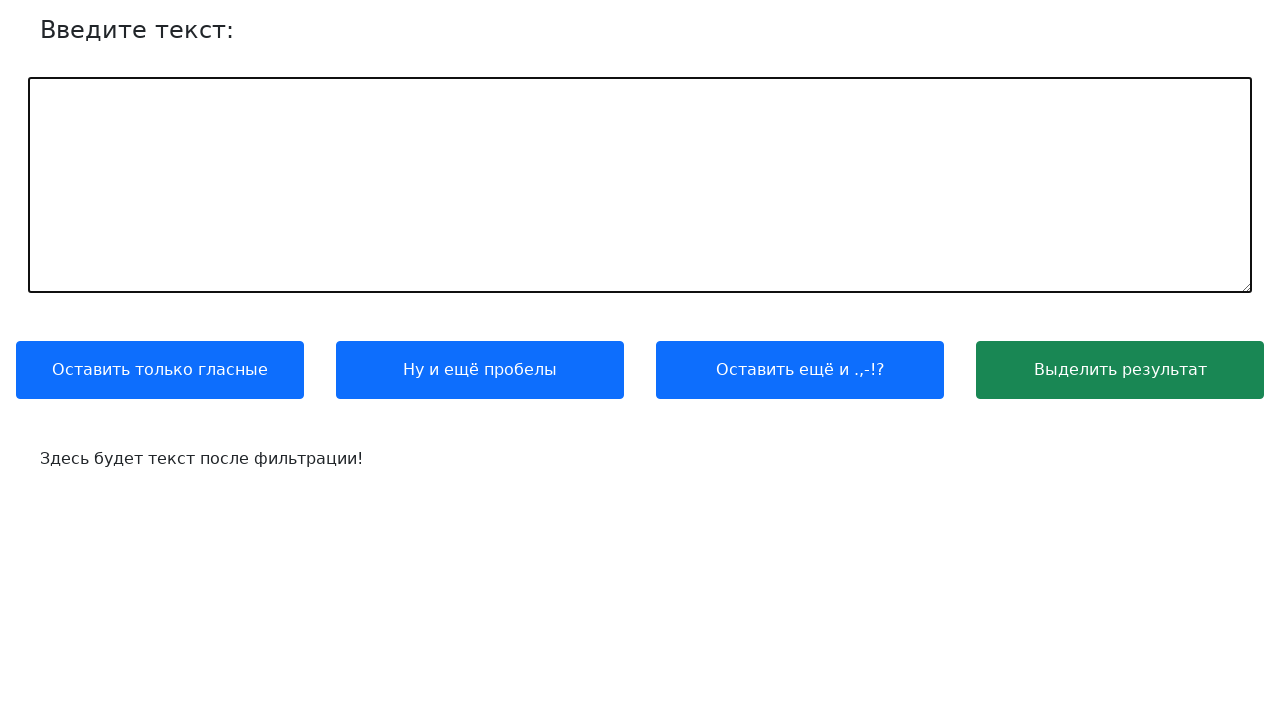

Entered custom Russian text with spaces and symbols: 'Случайный текст с пробелами и символами!?' on textarea[name='text_input']
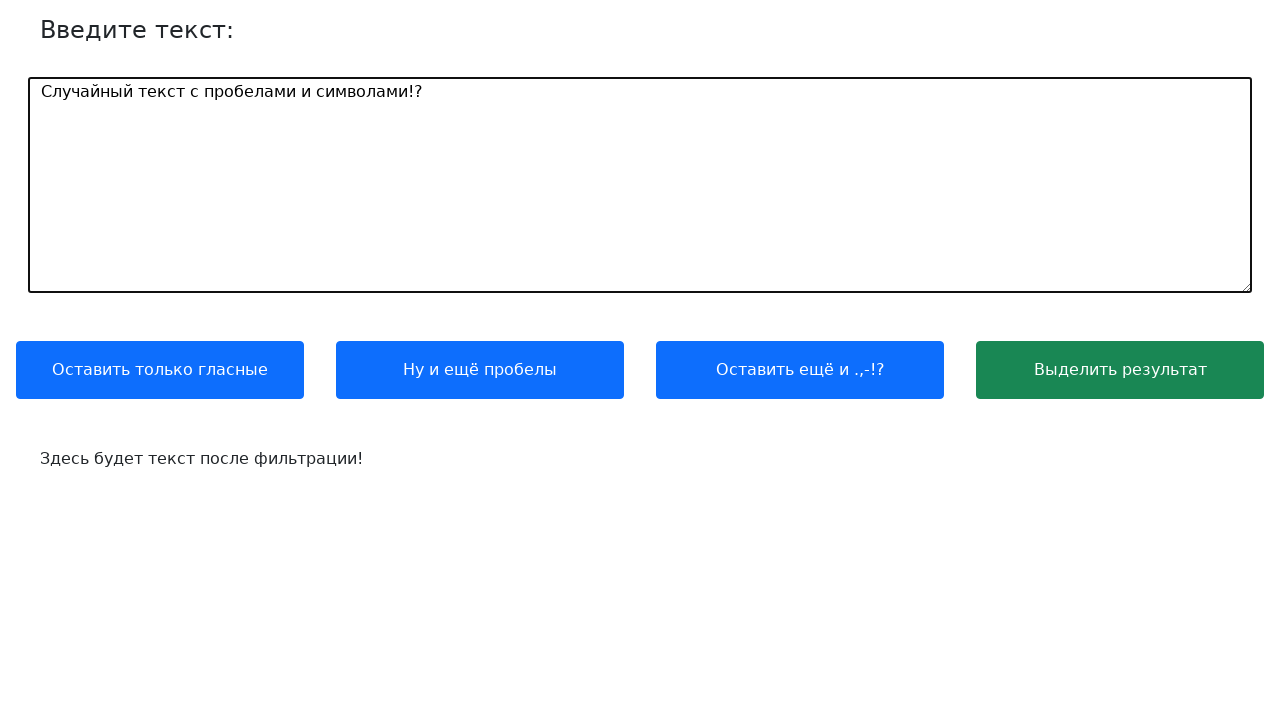

Clicked filter button for vowels, spaces, and symbols at (800, 370) on button:has-text('.,-!?')
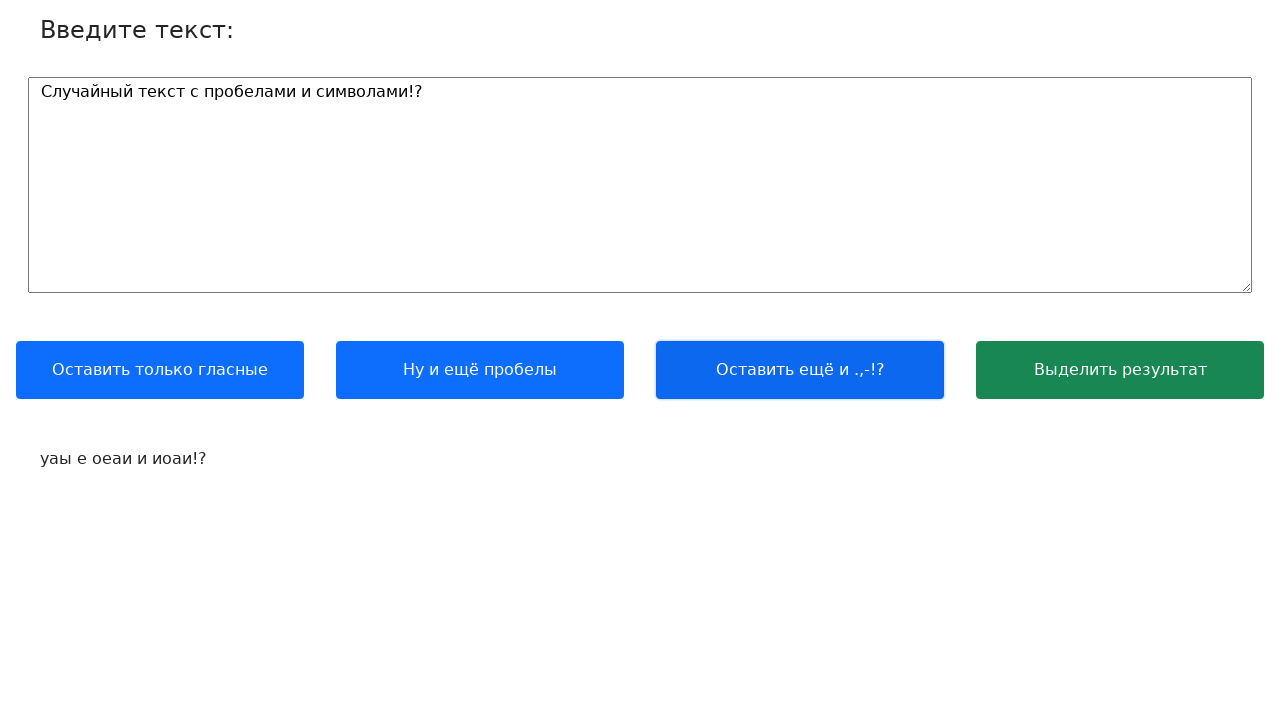

Output field updated with filtered results
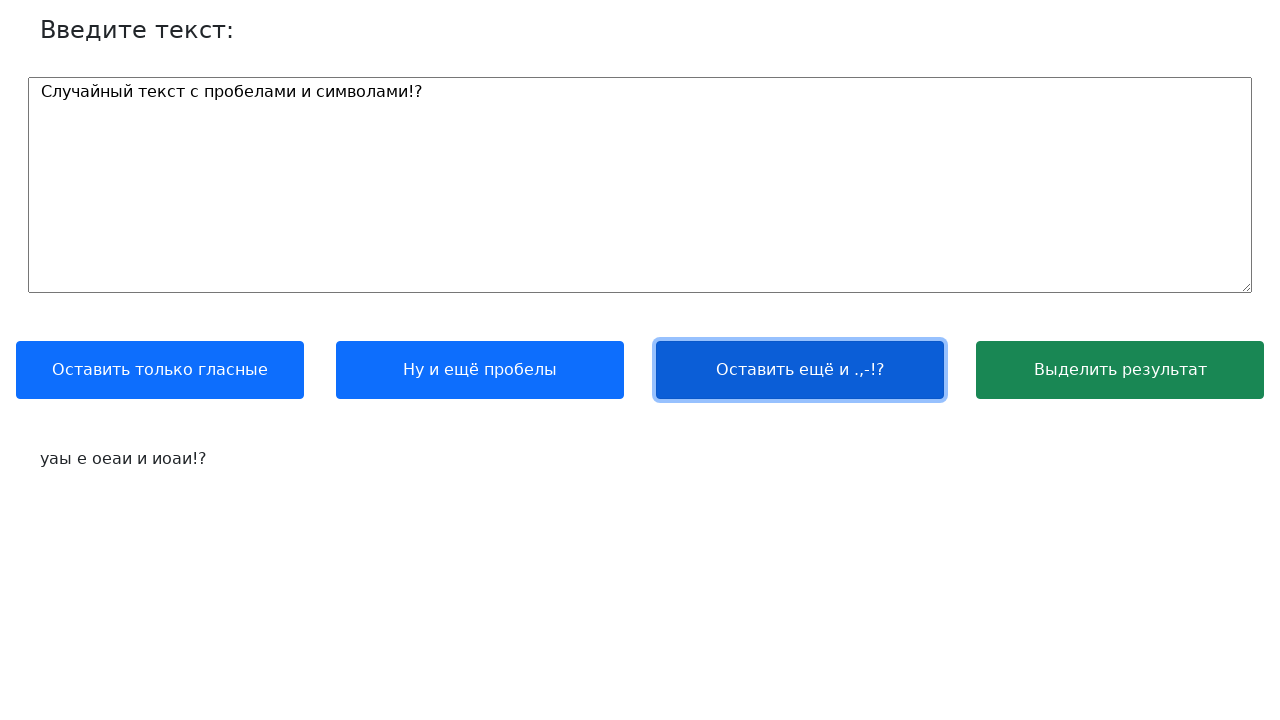

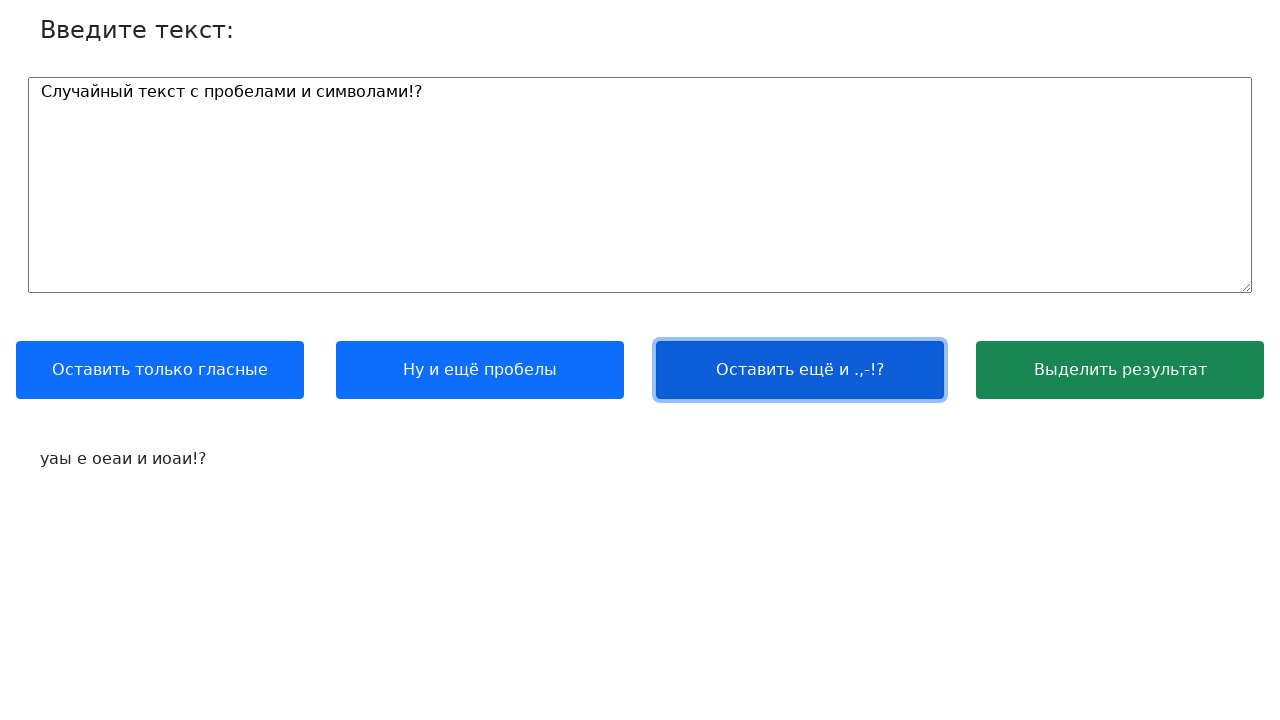